Navigates to YouTube main page, waits for a specific element to load, and clicks on it. This is a demonstration script showing basic Selenium/Playwright usage patterns.

Starting URL: https://www.youtube.com/

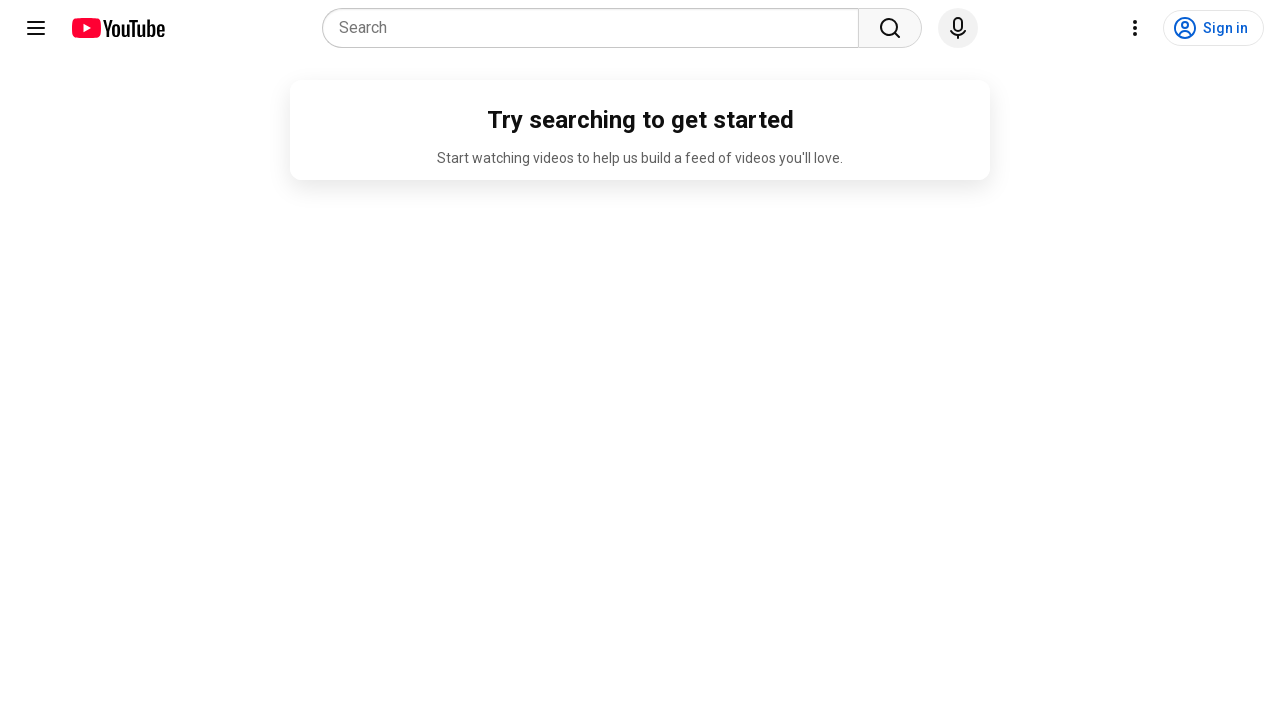

Waited for YouTube element with class 'yt-simple-endpoint' to load
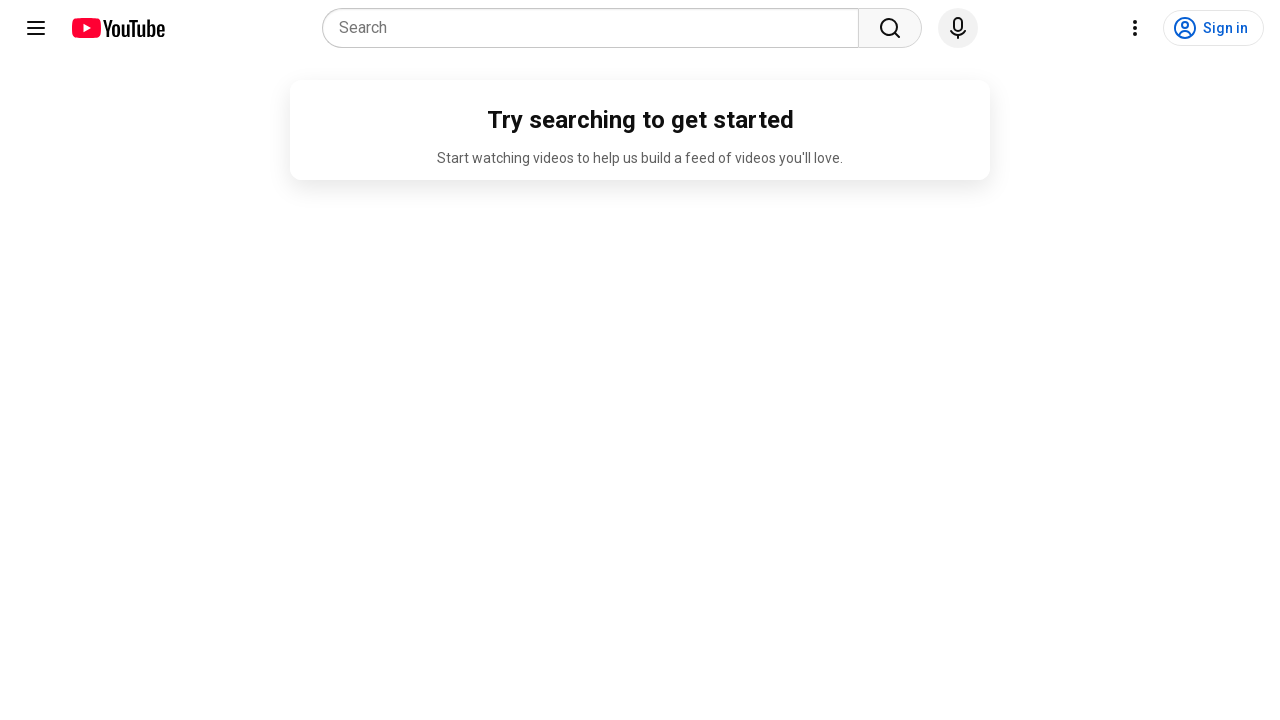

Clicked on the YouTube element at (118, 28) on .yt-simple-endpoint
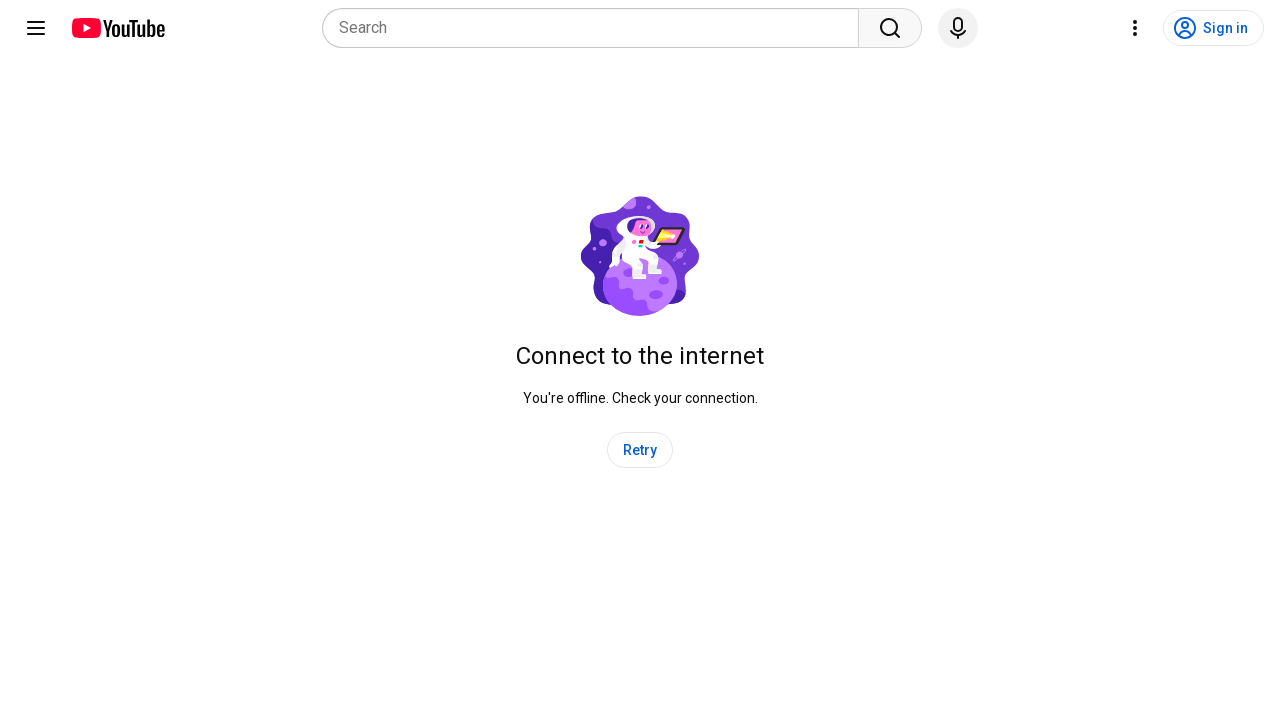

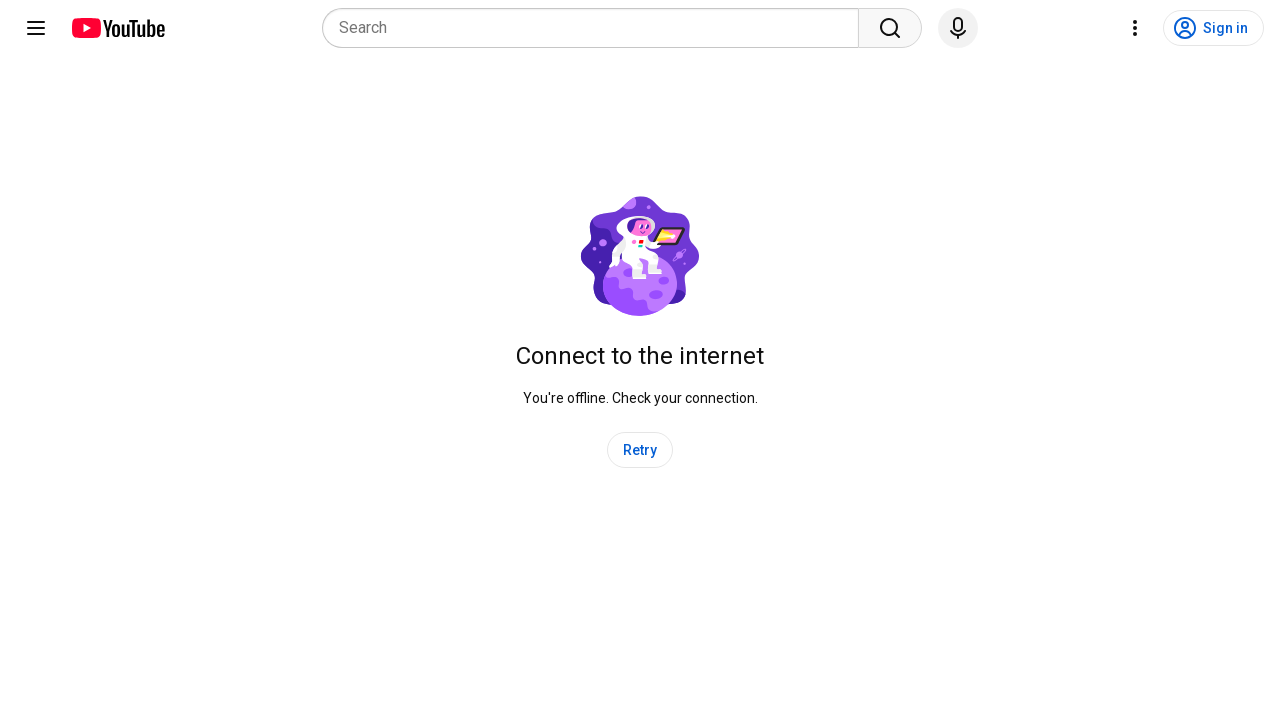